Tests a resume submission form by filling in candidate details including name, email, city, and phone number fields on a job recruitment website.

Starting URL: https://lenoxexsearch.com/submit-resume/

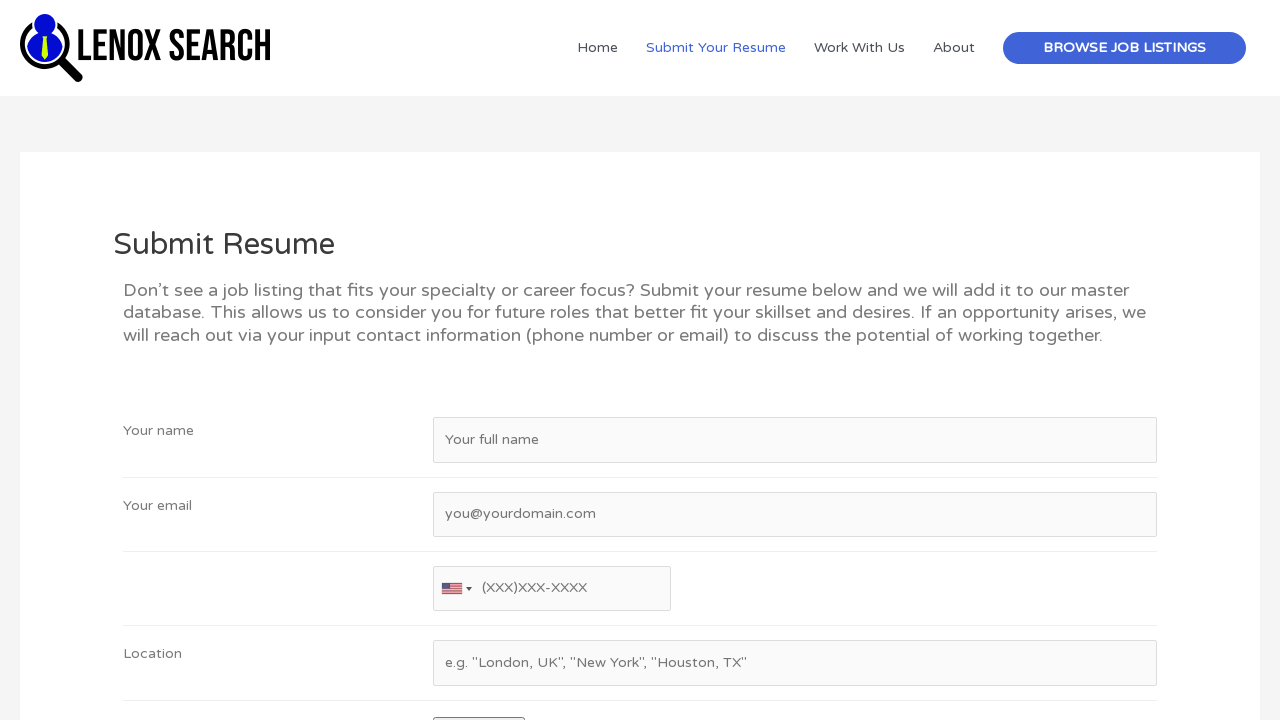

Resume submission form loaded and candidate name field is visible
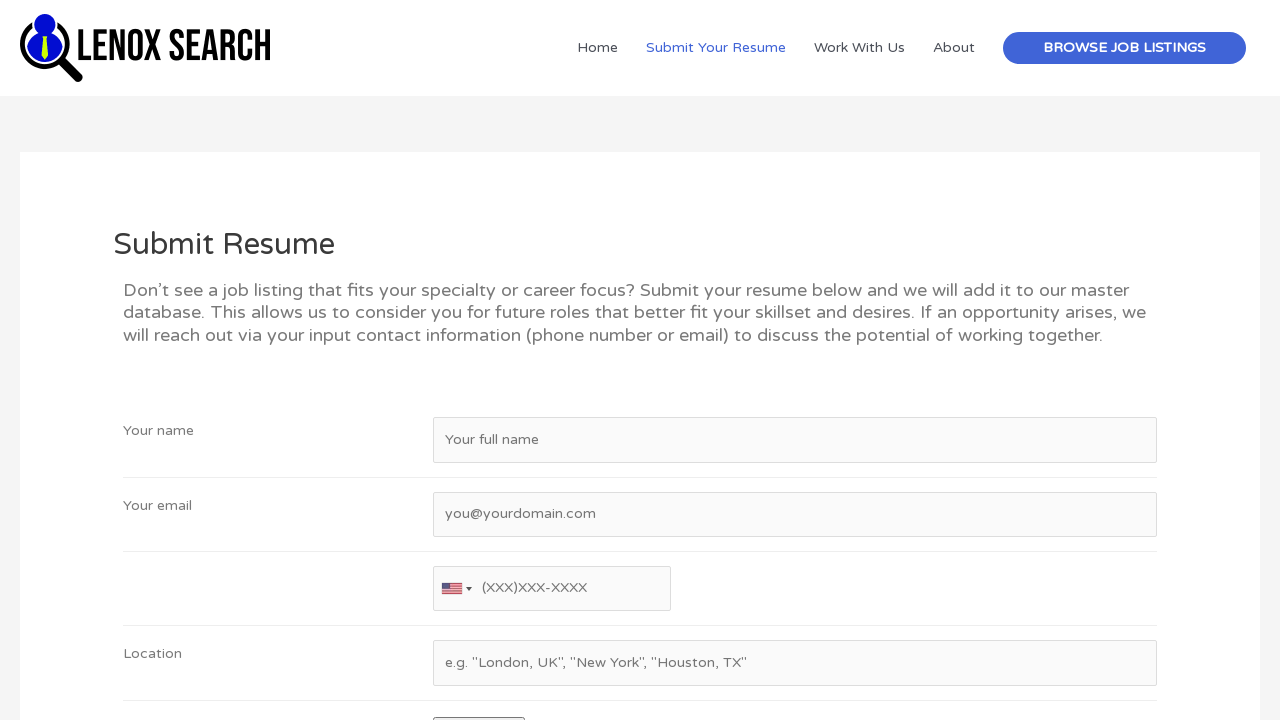

Filled candidate name field with 'Sarah Mitchell' on #candidate_name
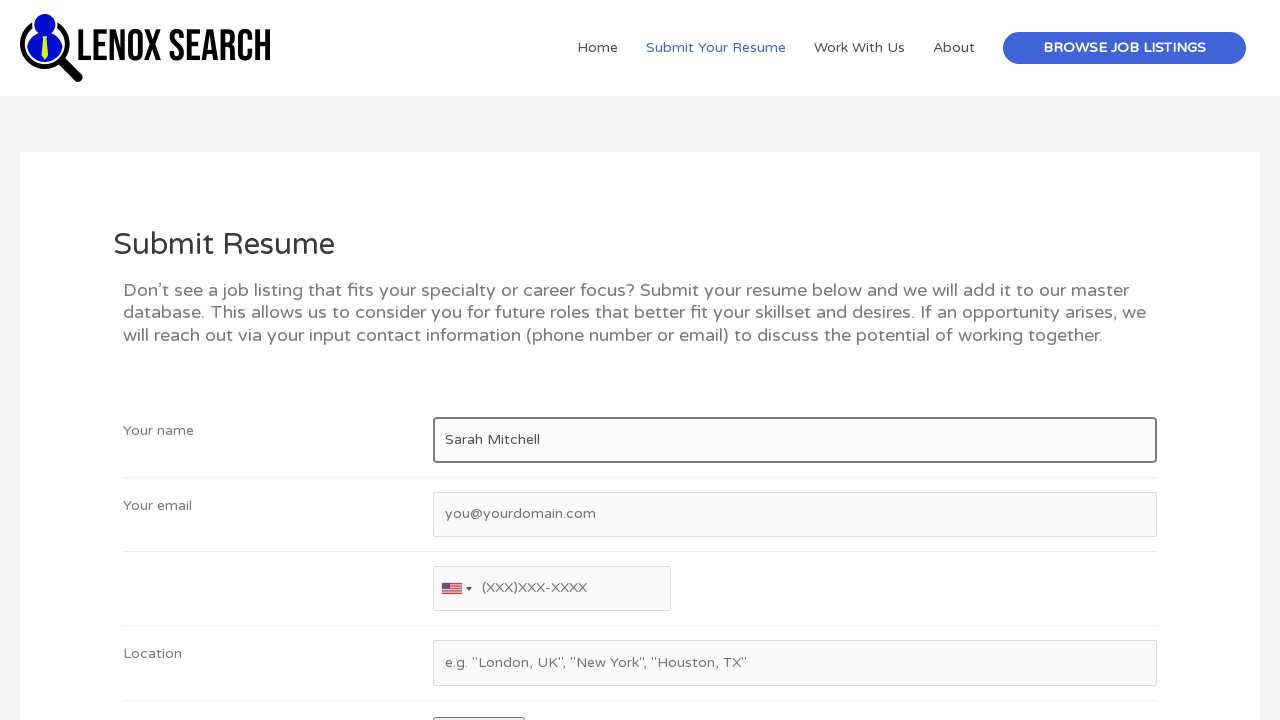

Filled candidate email field with 'sarah.mitchell@email.com' on #candidate_email
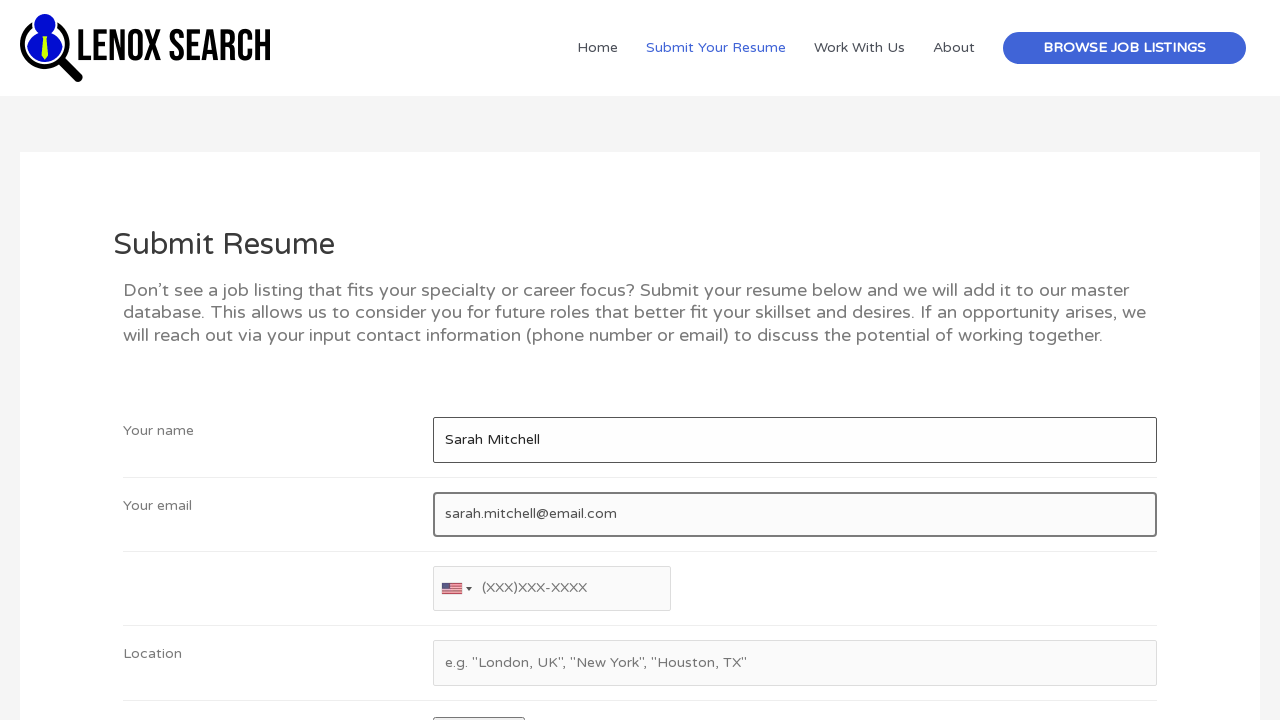

Filled candidate location field with 'Austin, TX' on #candidate_location
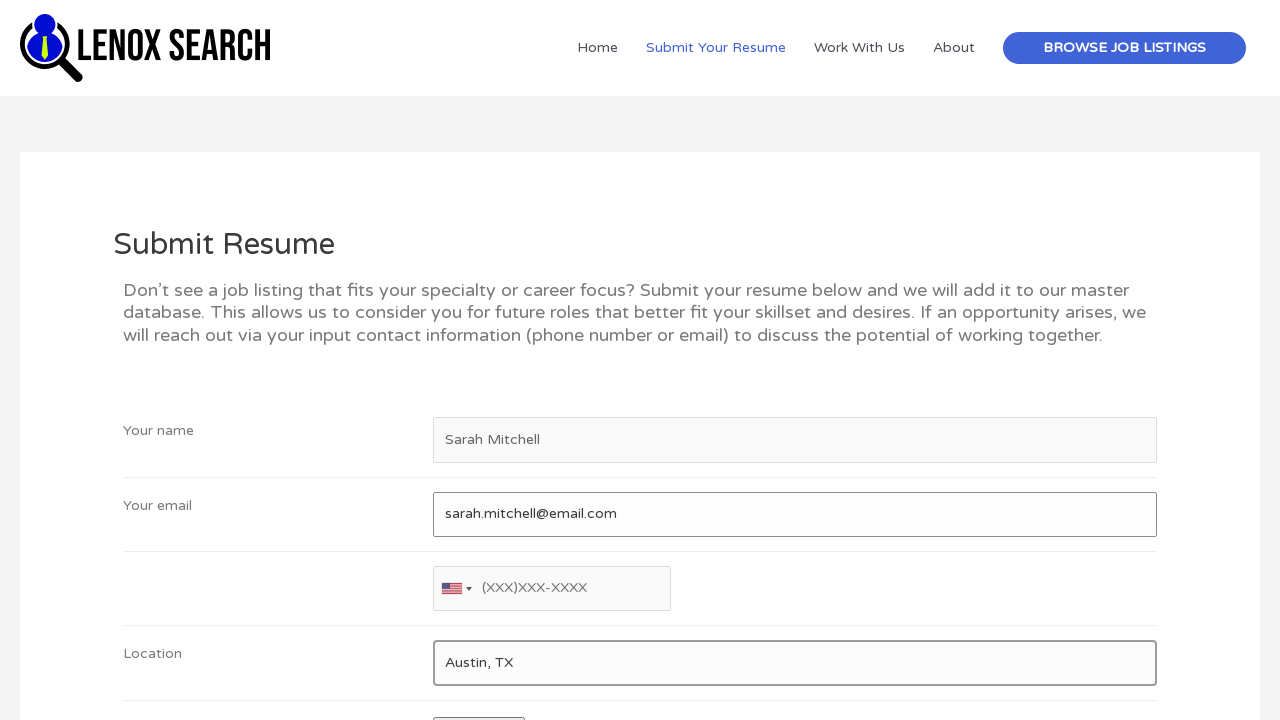

Filled candidate phone number field with '512-555-8742' on #candidate_phone
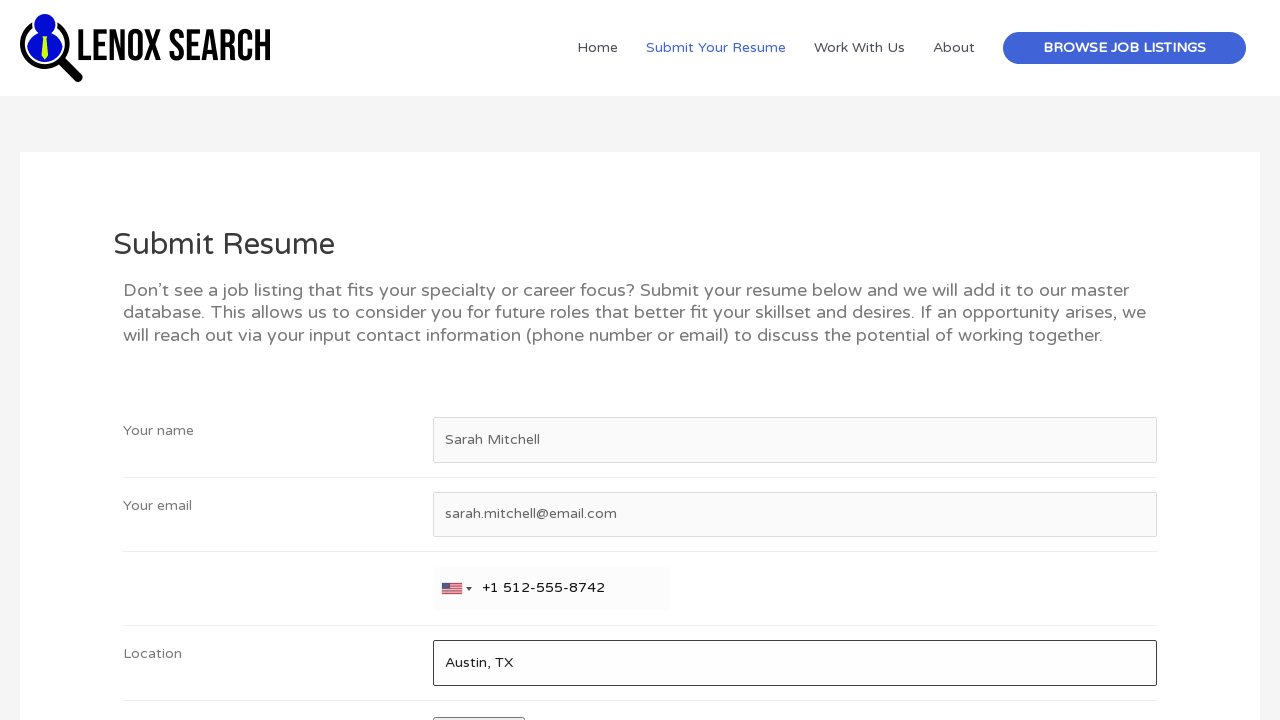

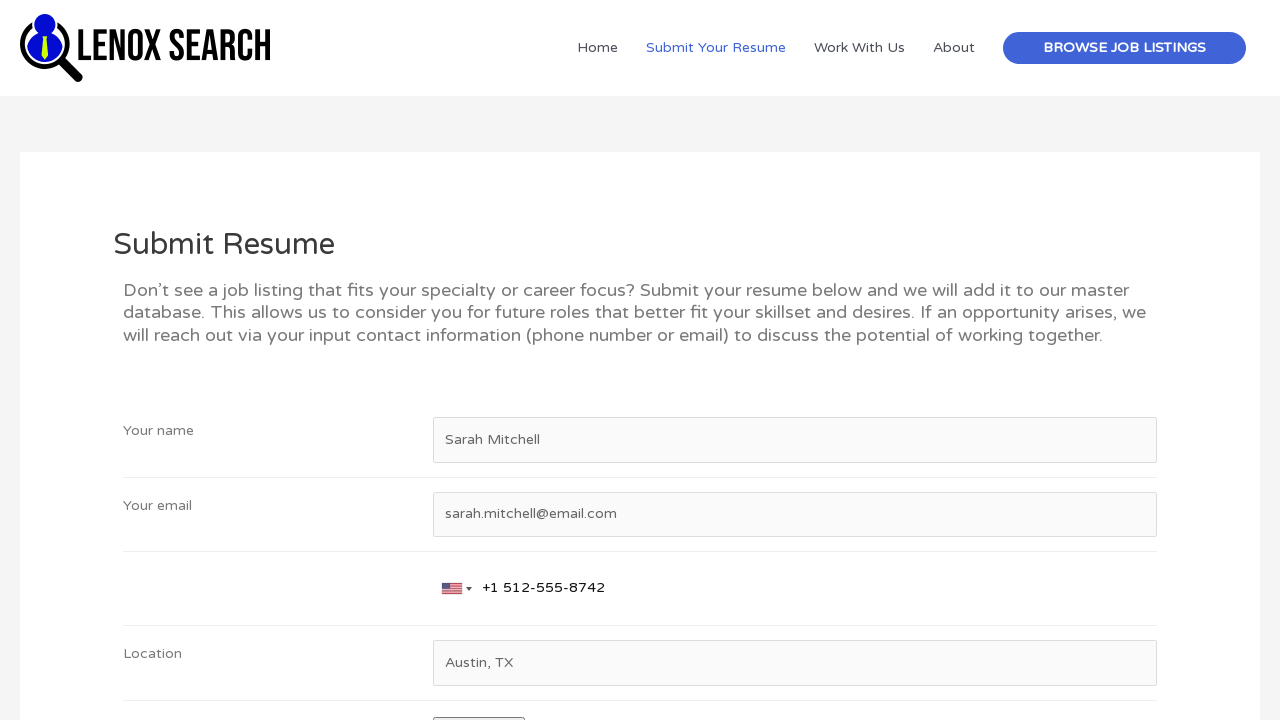